Tests scrolling to the bottom of a practice form page

Starting URL: https://demoqa.com/automation-practice-form

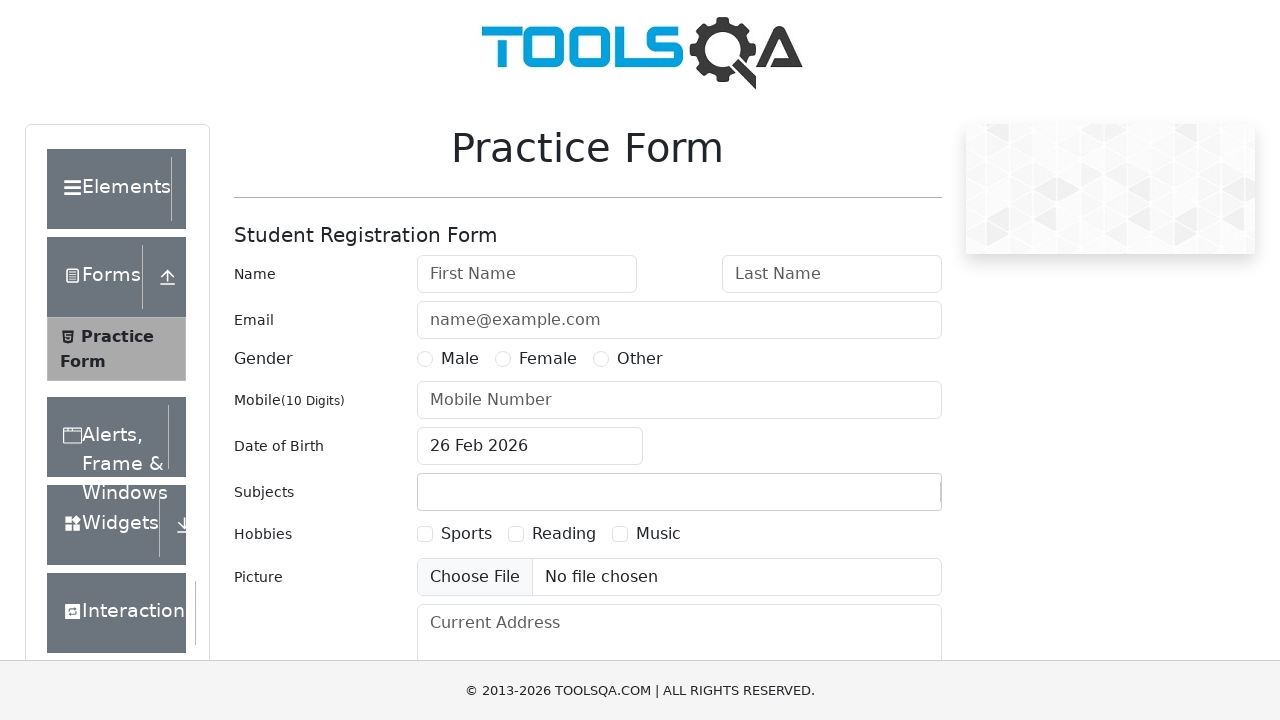

Navigated to practice form page
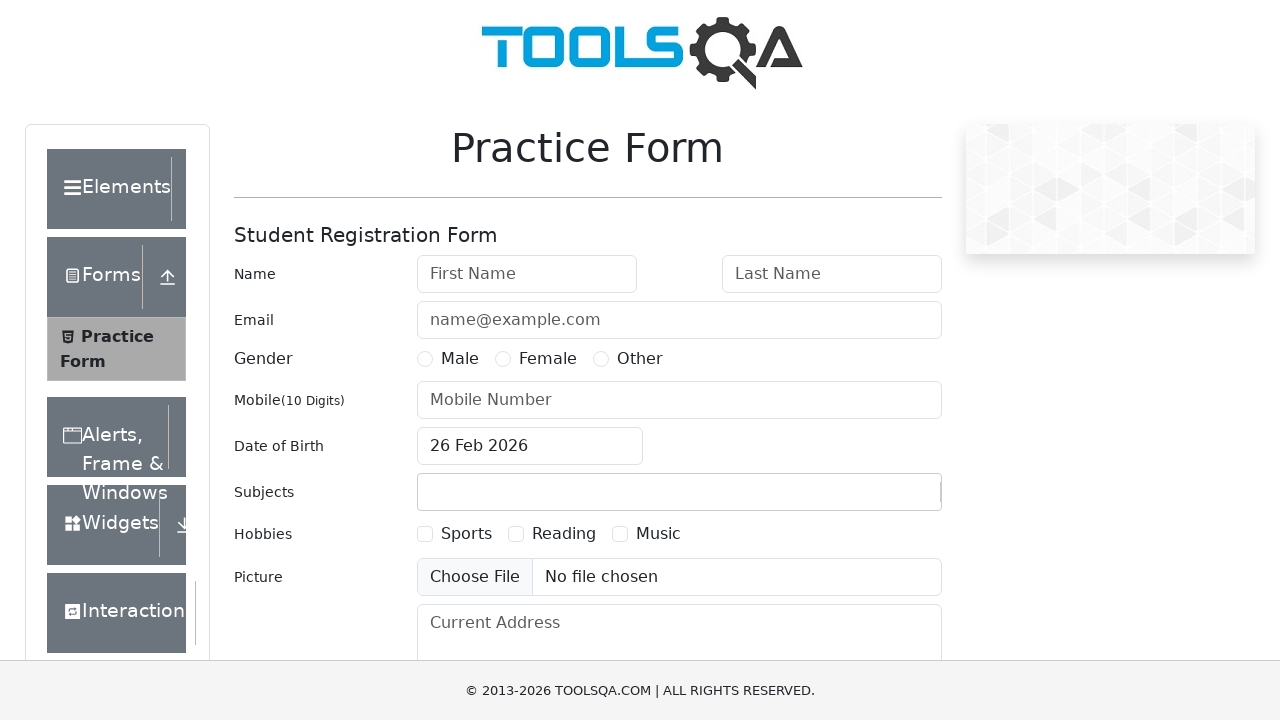

Scrolled to bottom of practice form page
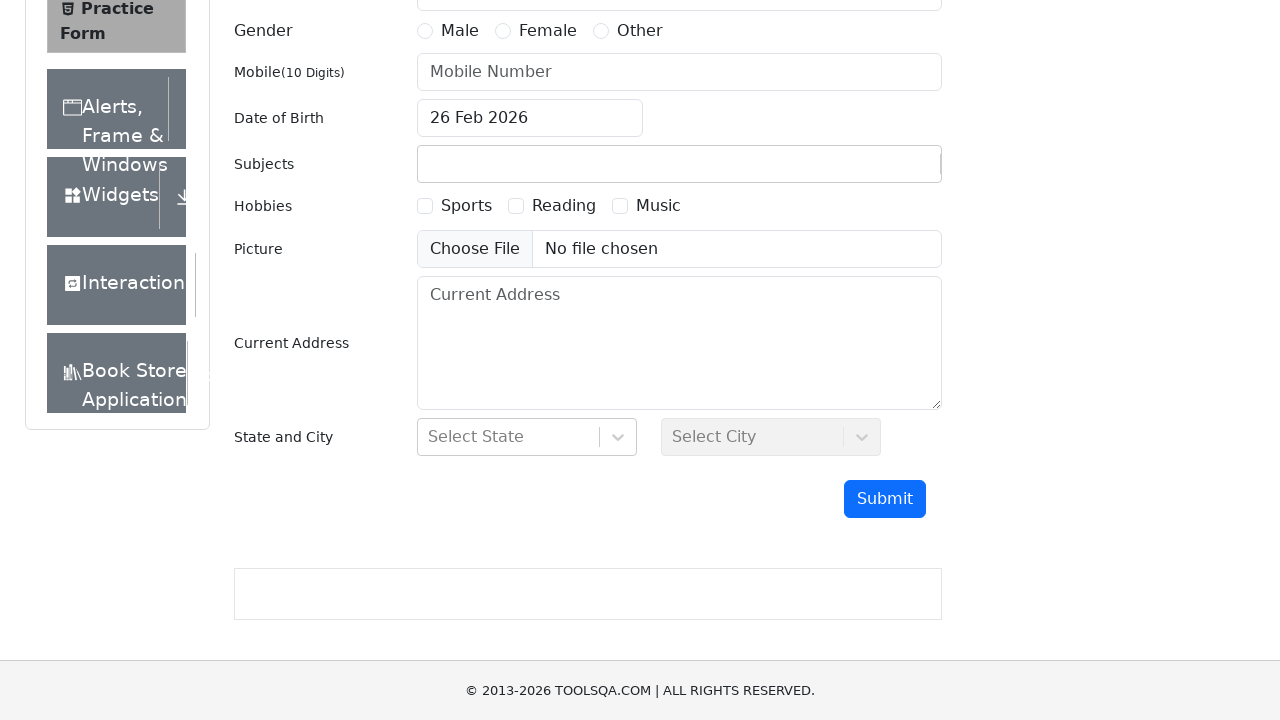

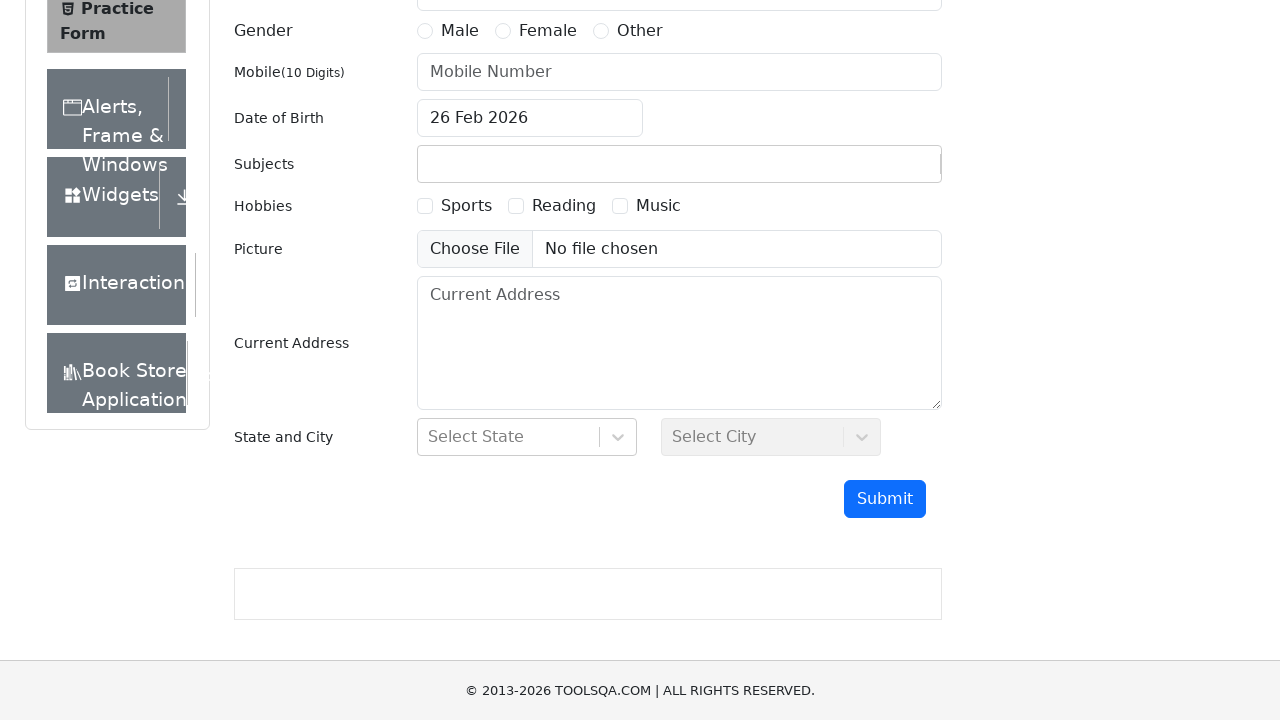